Tests dropdown functionality by navigating to the dropdown page and selecting the second option using index-based selection

Starting URL: http://the-internet.herokuapp.com/

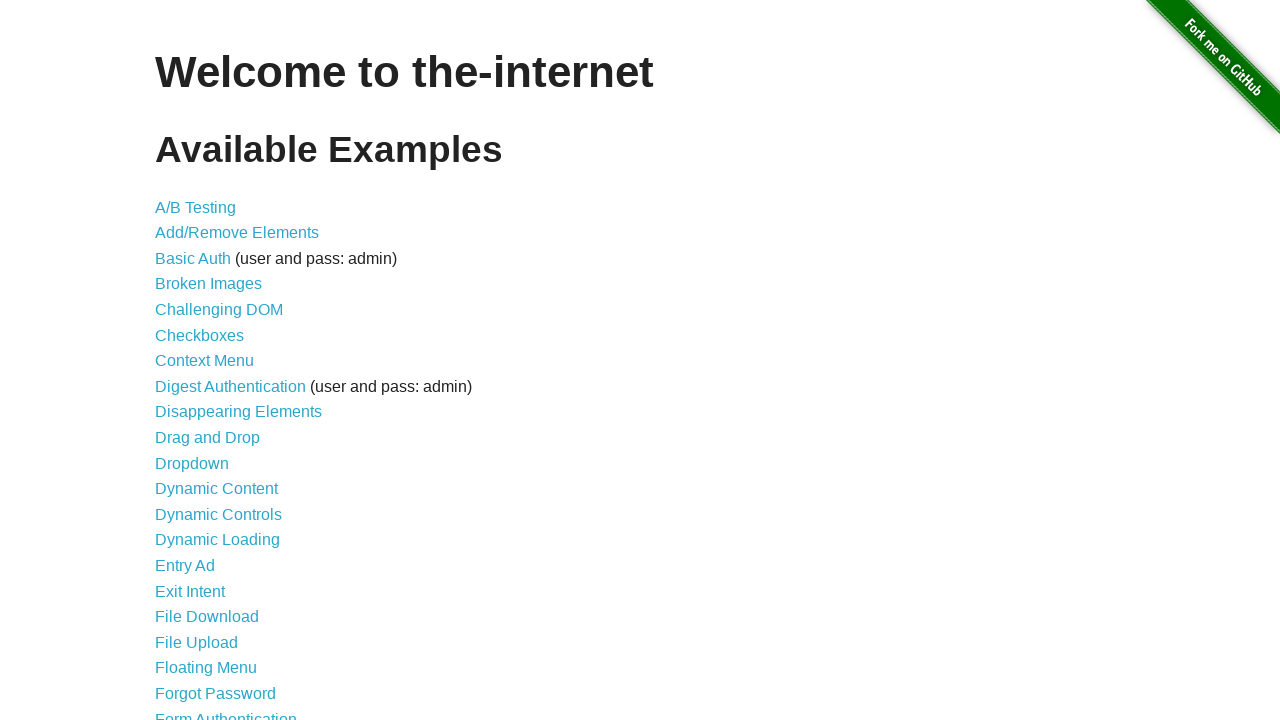

Clicked on Dropdown link to navigate to dropdown page at (192, 463) on xpath=//a[text()='Dropdown']
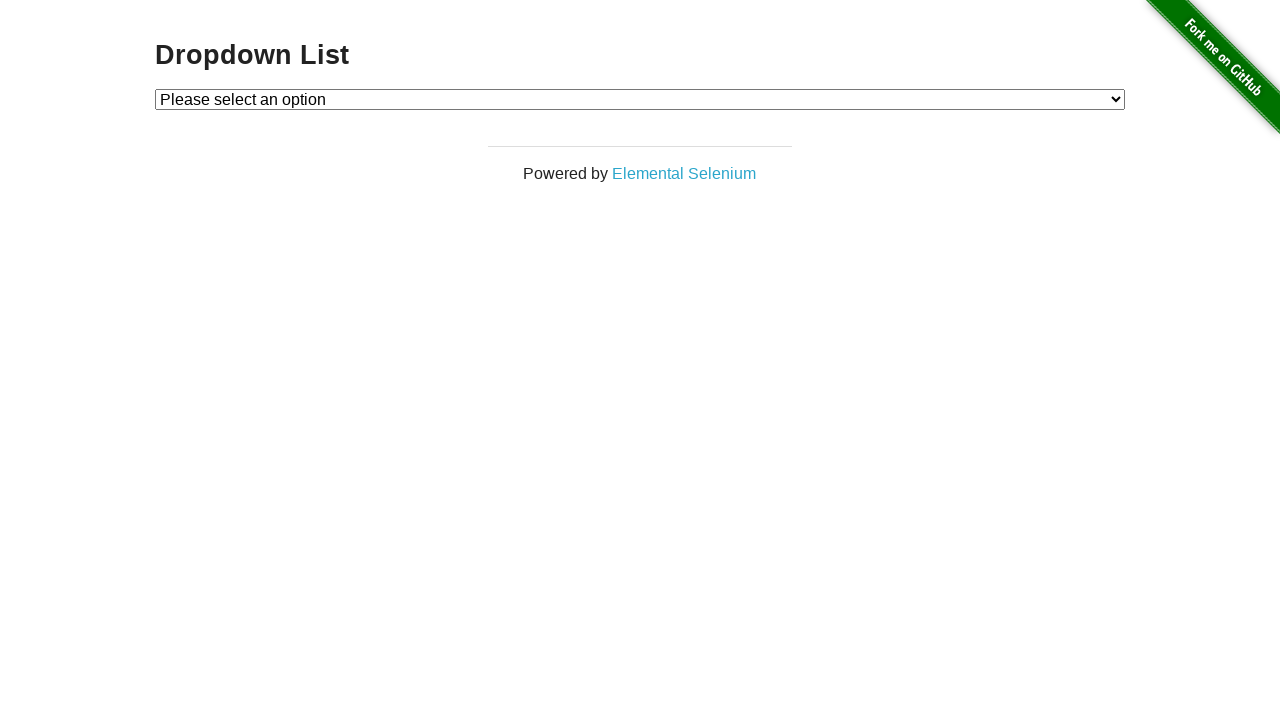

Selected the second option (Option 2) from the dropdown using value='2' on #dropdown
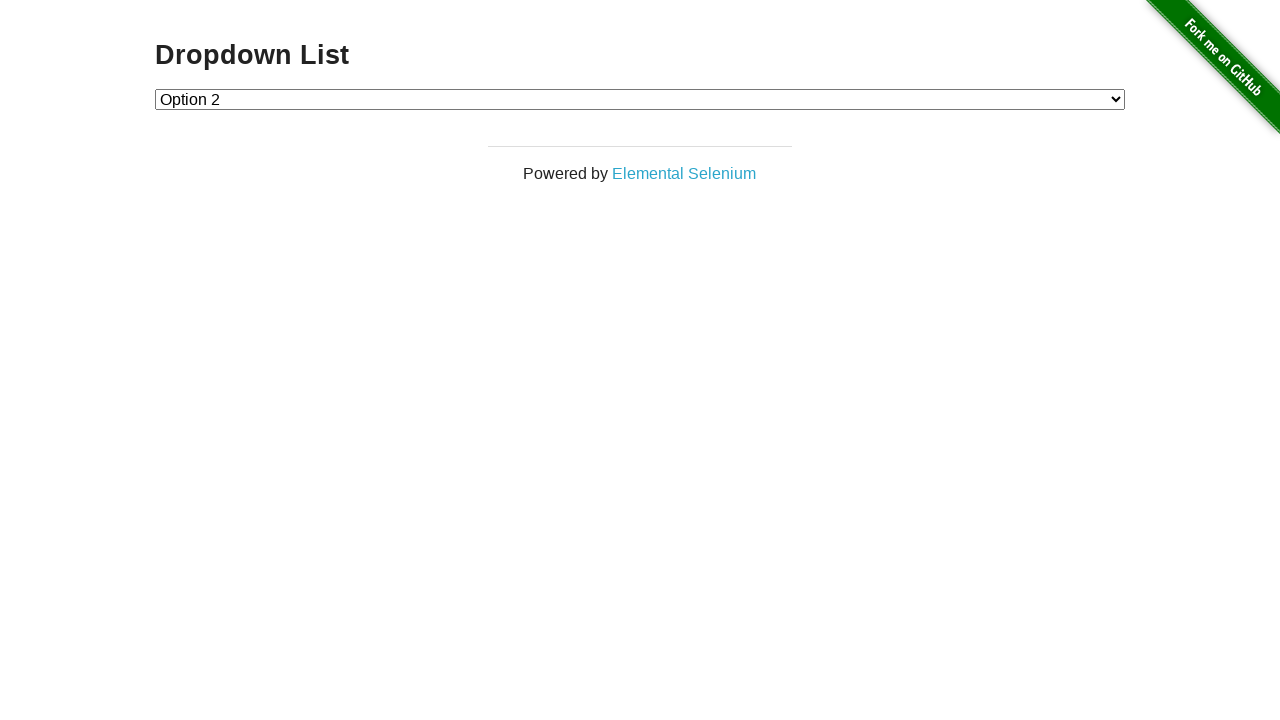

Retrieved the selected dropdown value
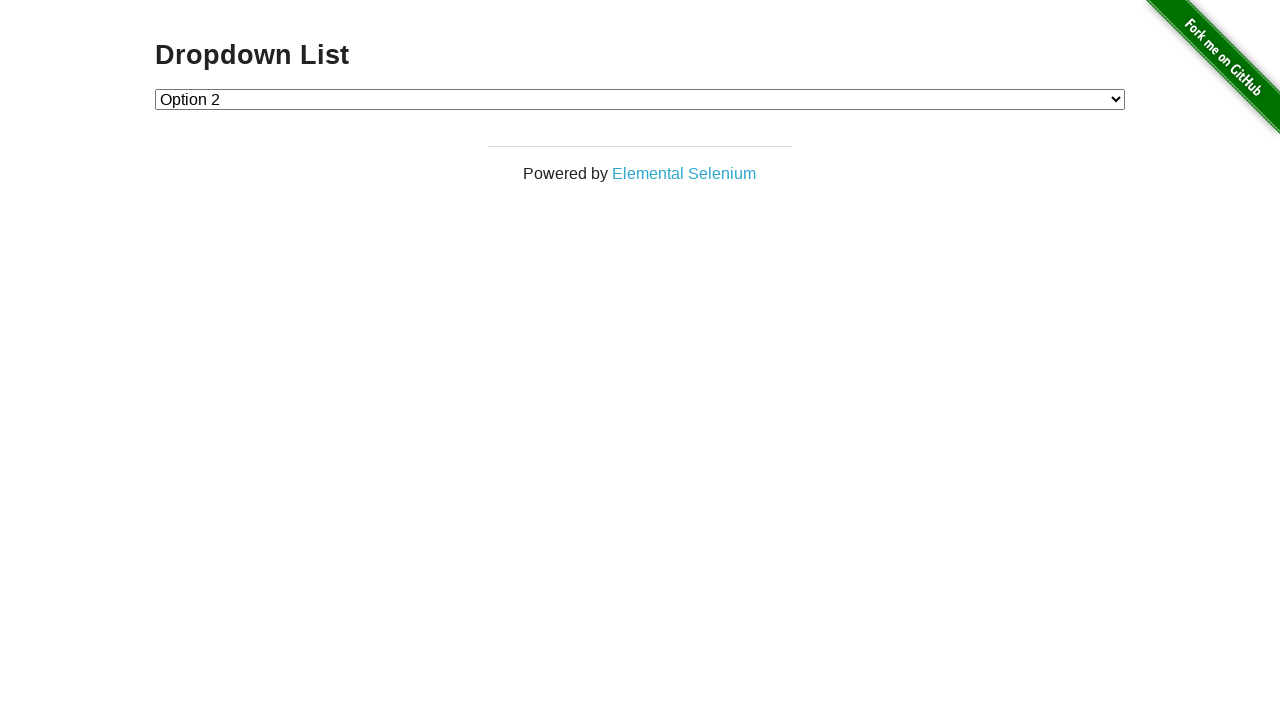

Verified that Option 2 is correctly selected in the dropdown
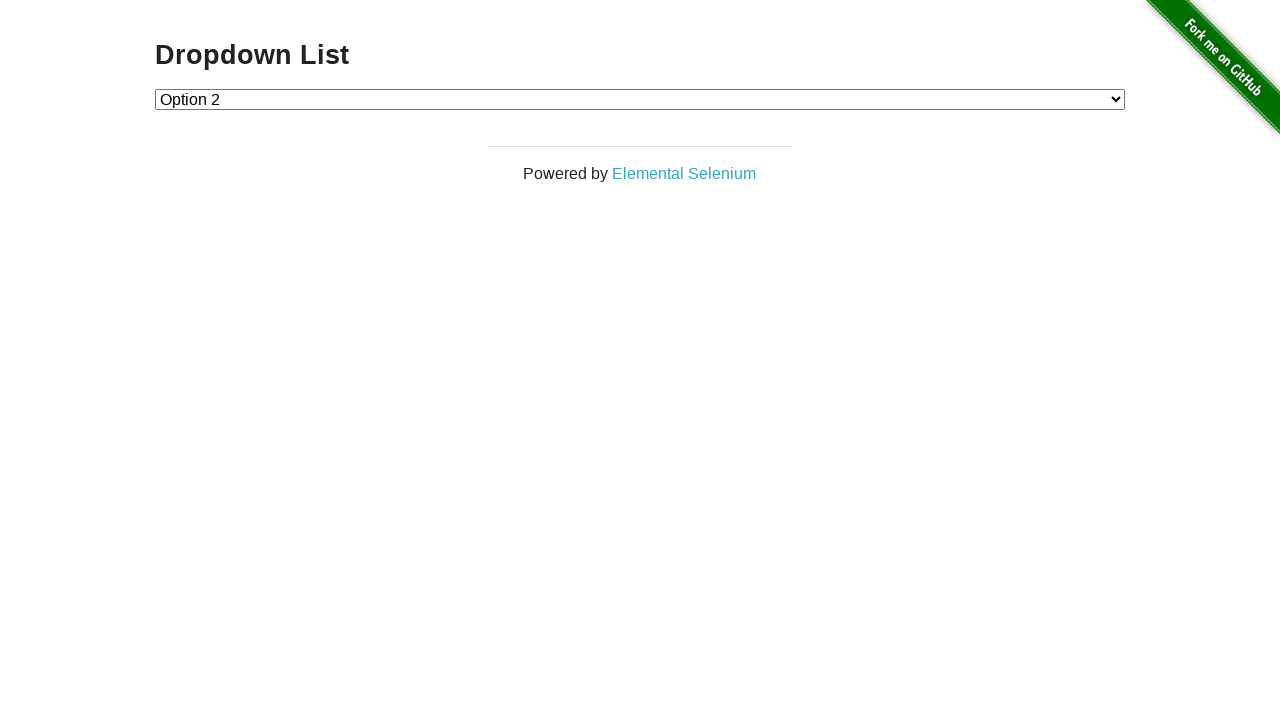

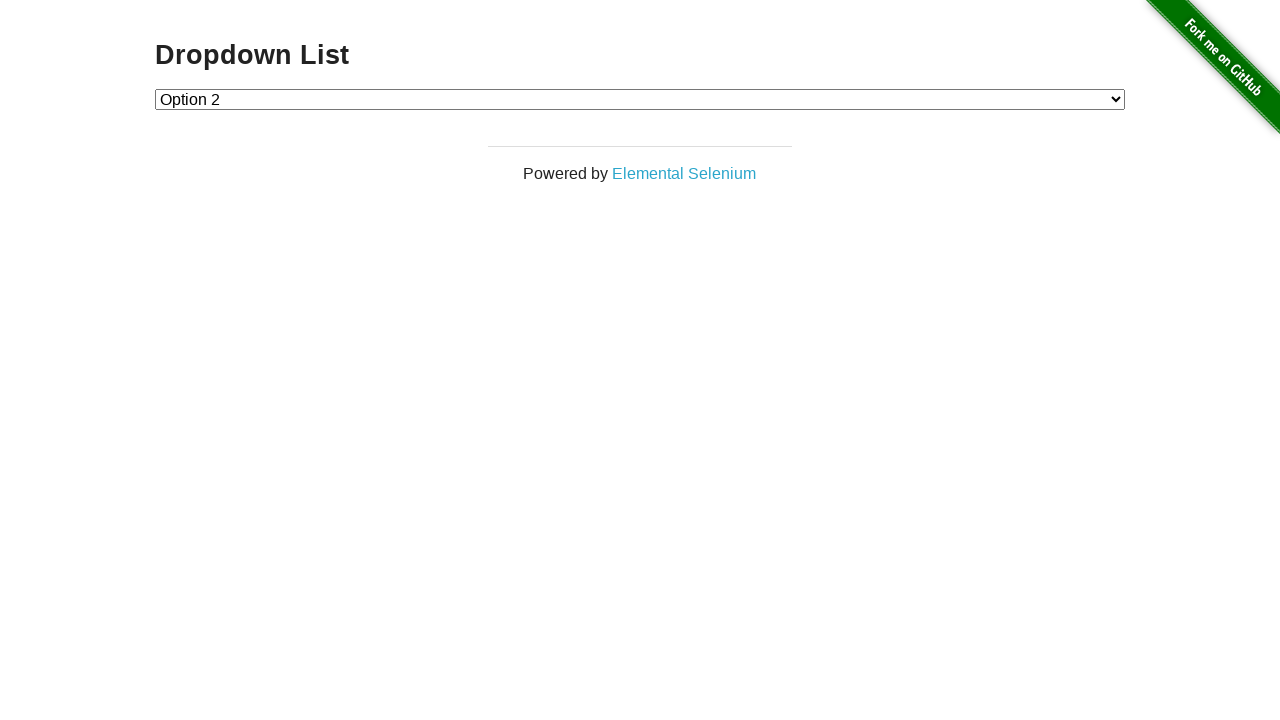